Navigates to the LetsKodeIt website and clicks on the Practice link

Starting URL: https://letskodeit.teachable.com/

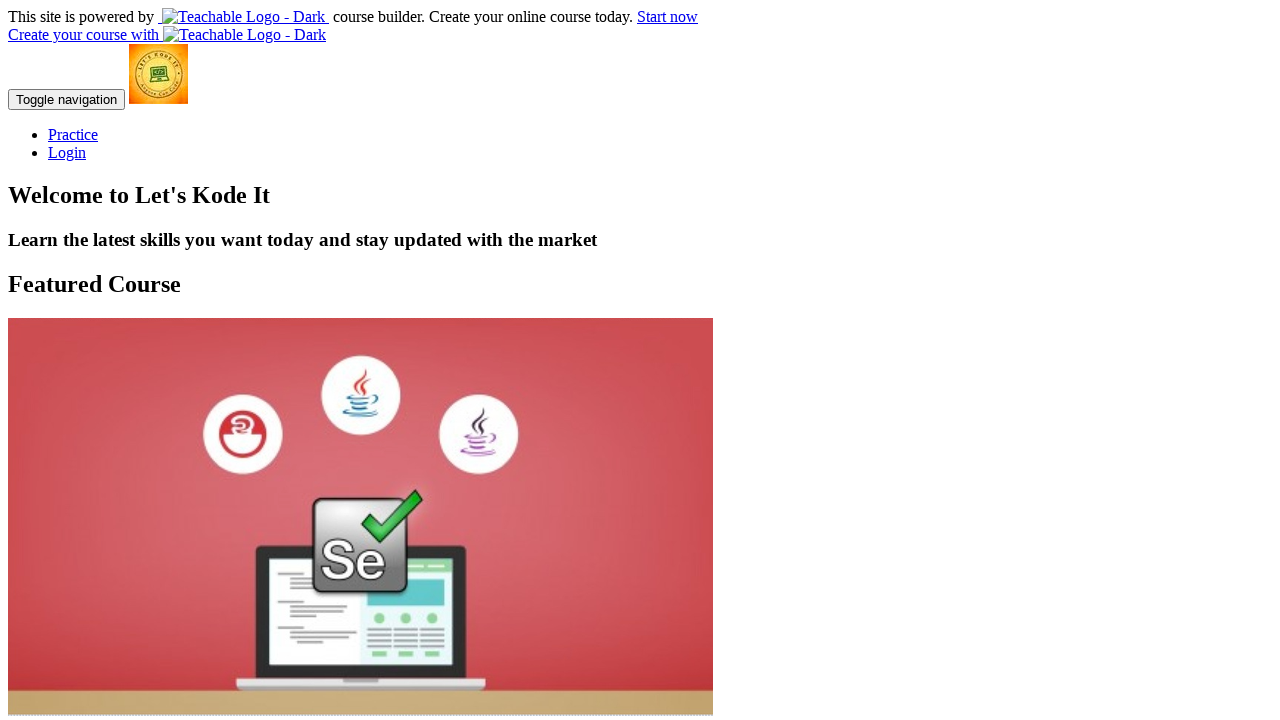

Clicked on the Practice link at (73, 134) on text=Practice
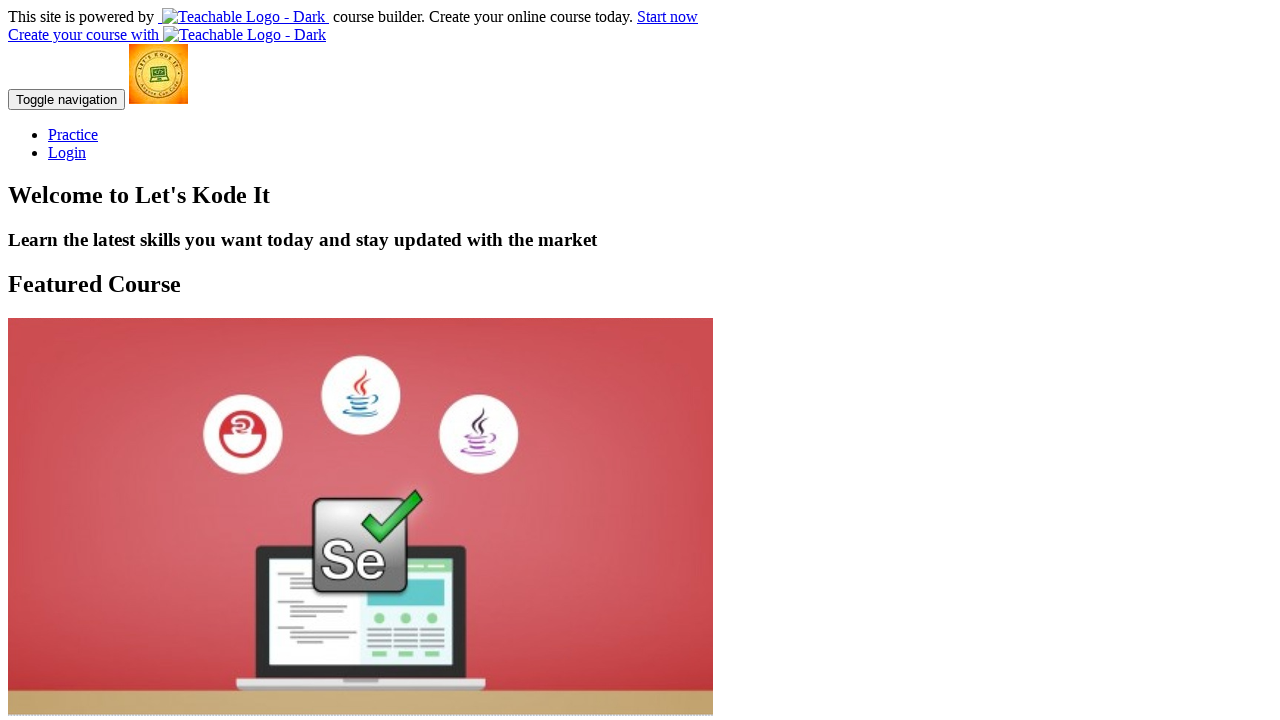

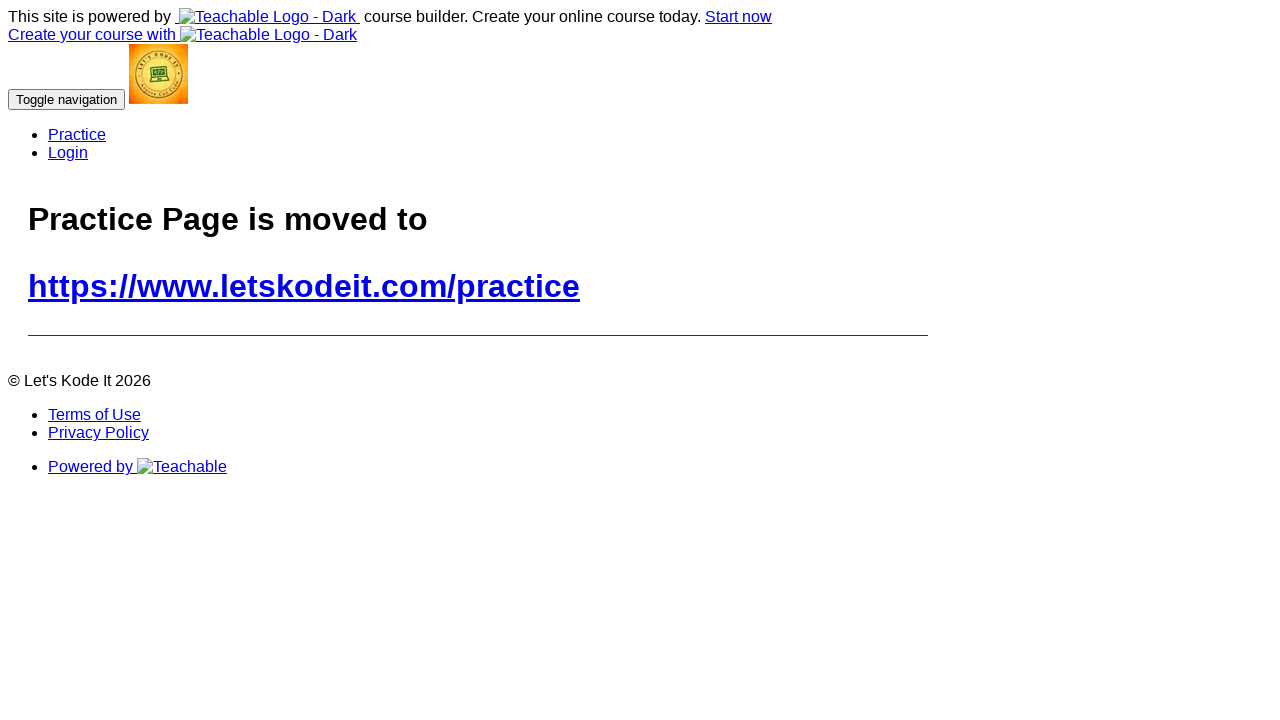